Navigates through different sections of the Dassault Aviation website including defense, group, civil, space, and passion pages

Starting URL: https://www.dassault-aviation.com/en/

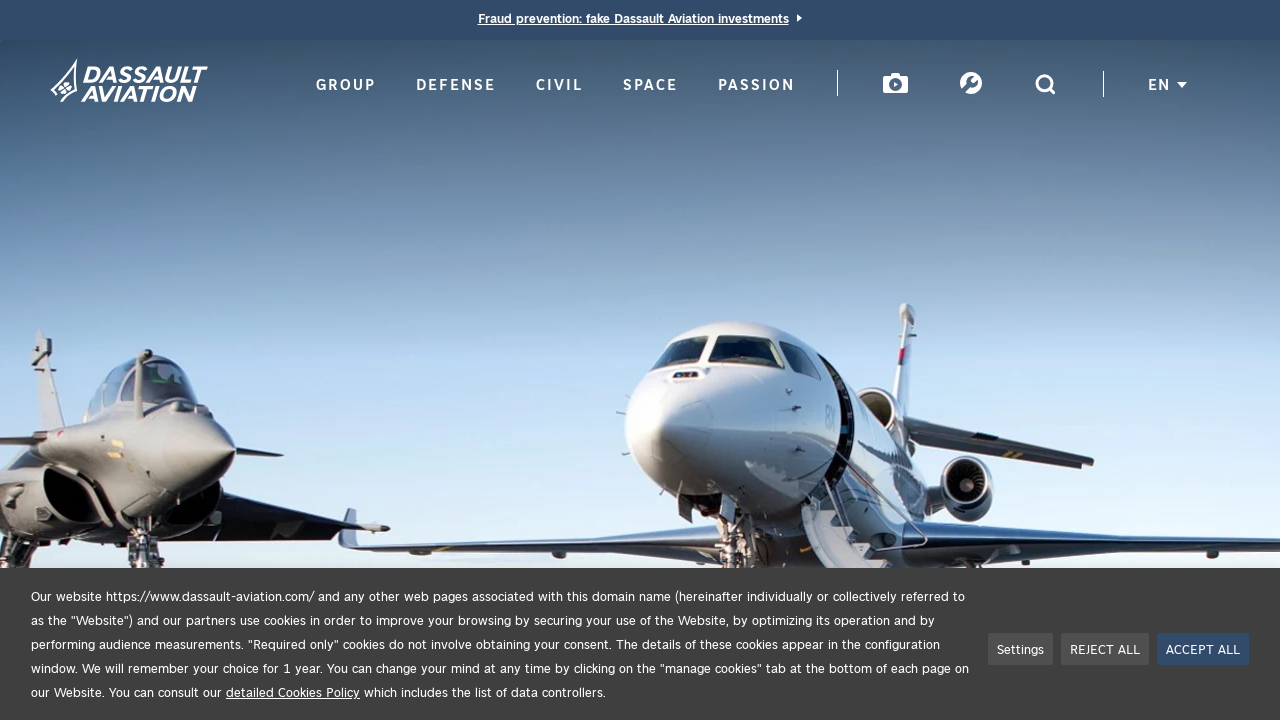

Navigated to defense section
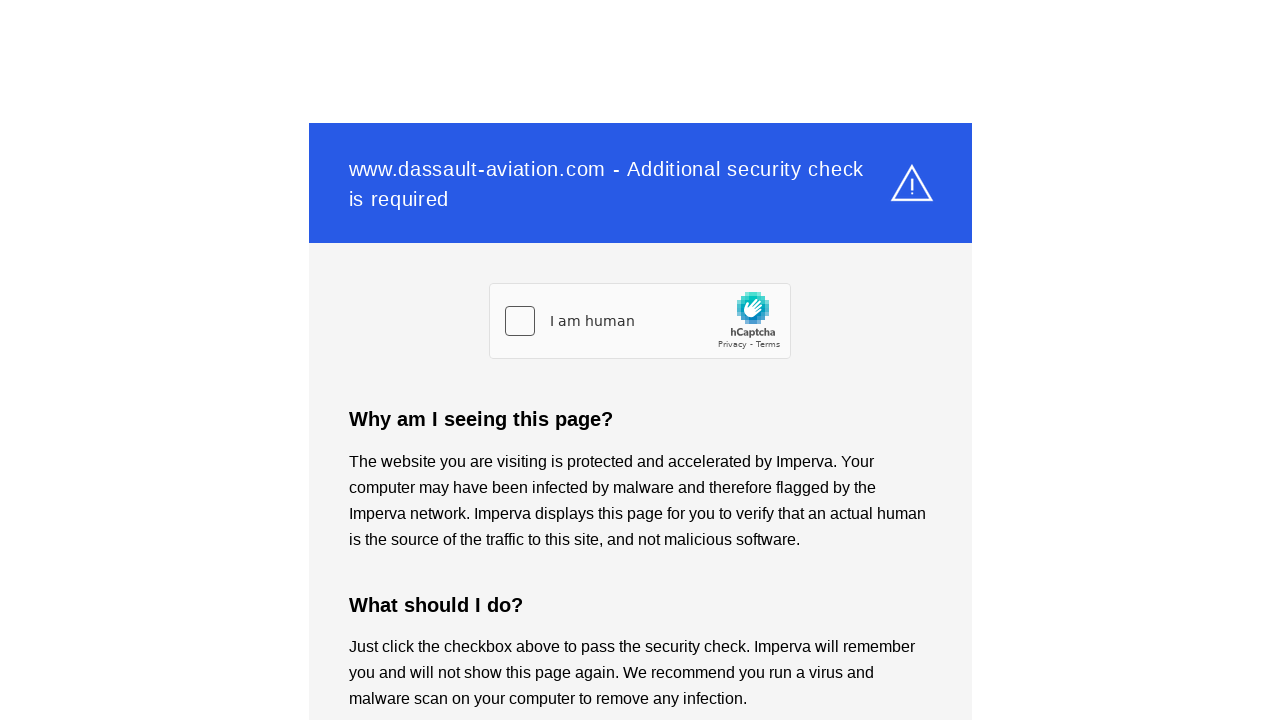

Navigated to group section
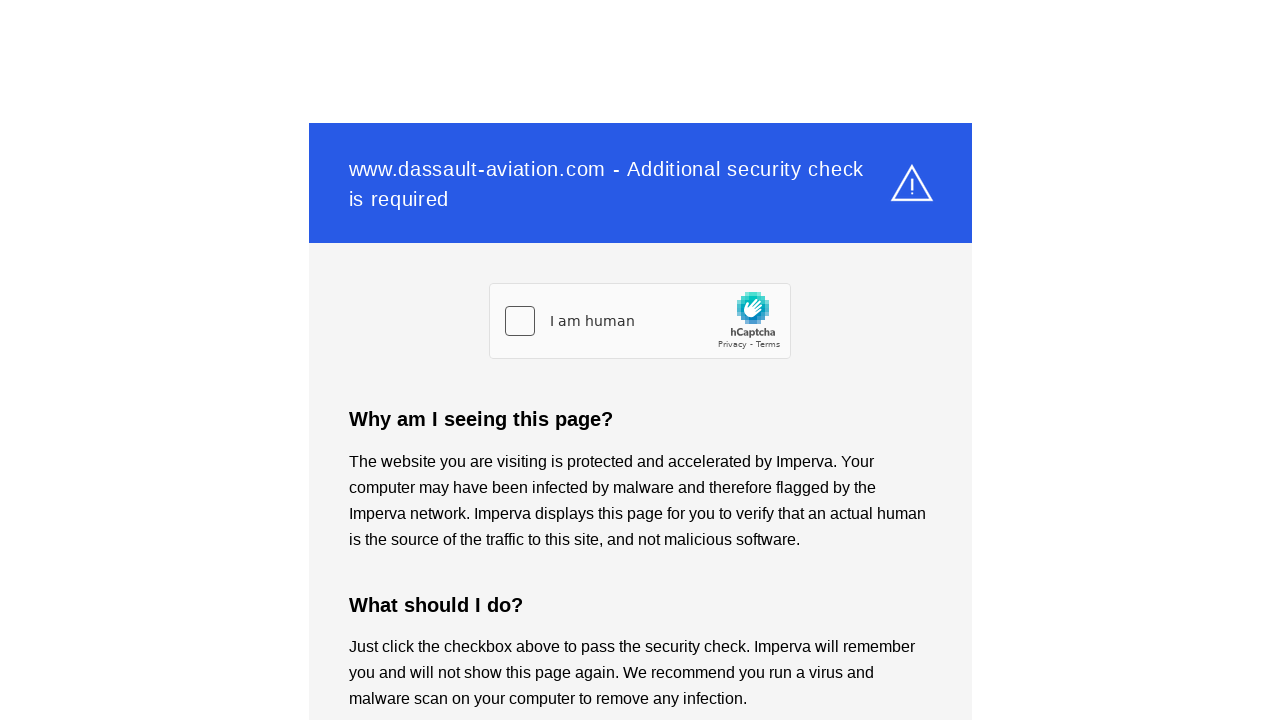

Navigated to civil section
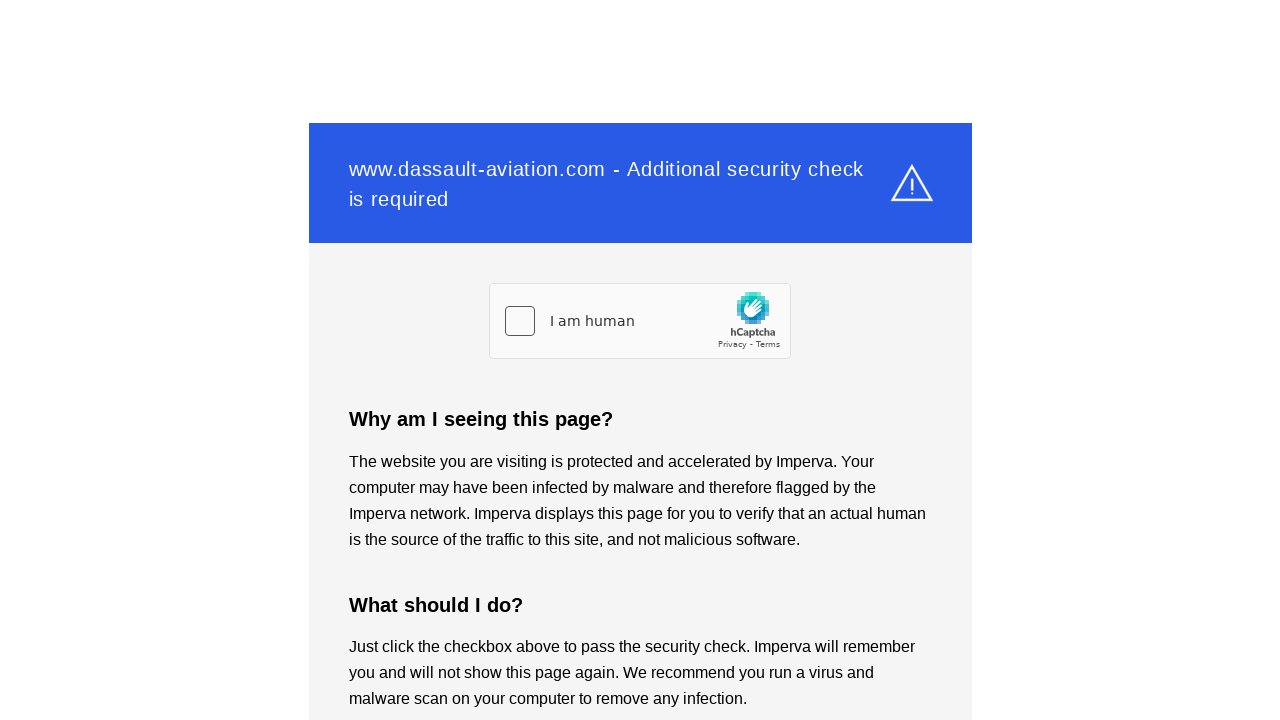

Navigated to space section
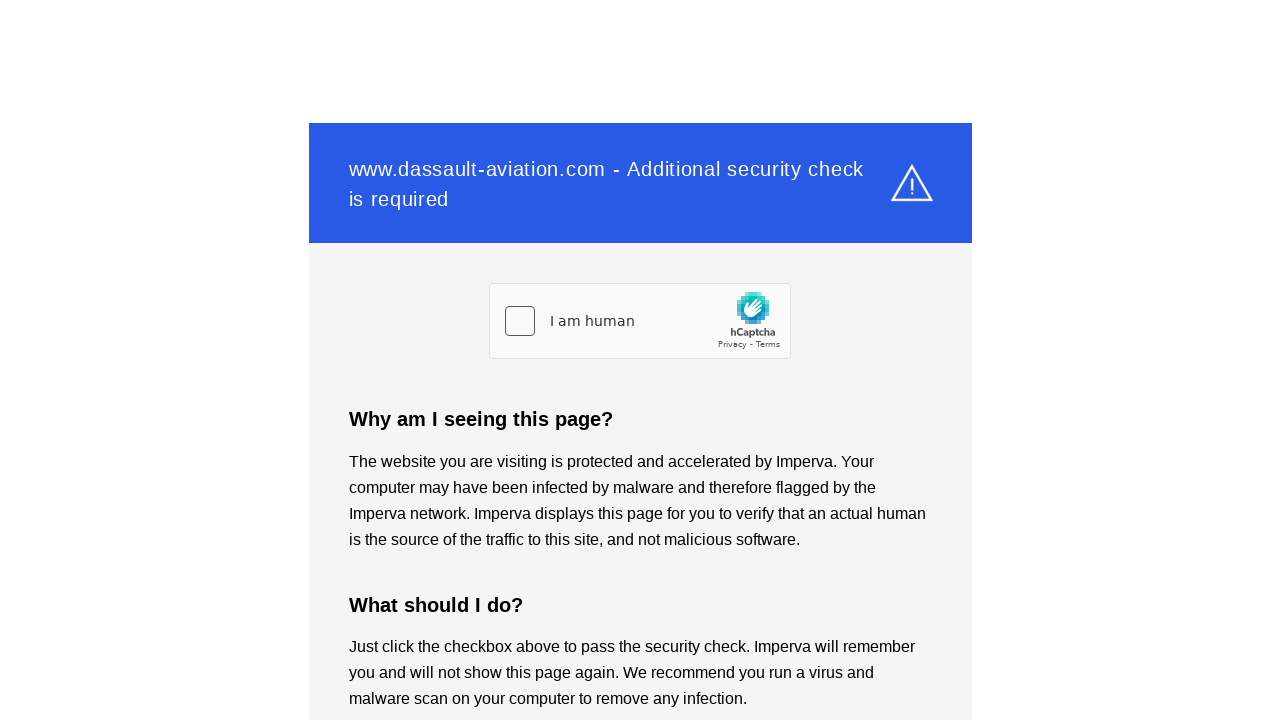

Navigated to passion section
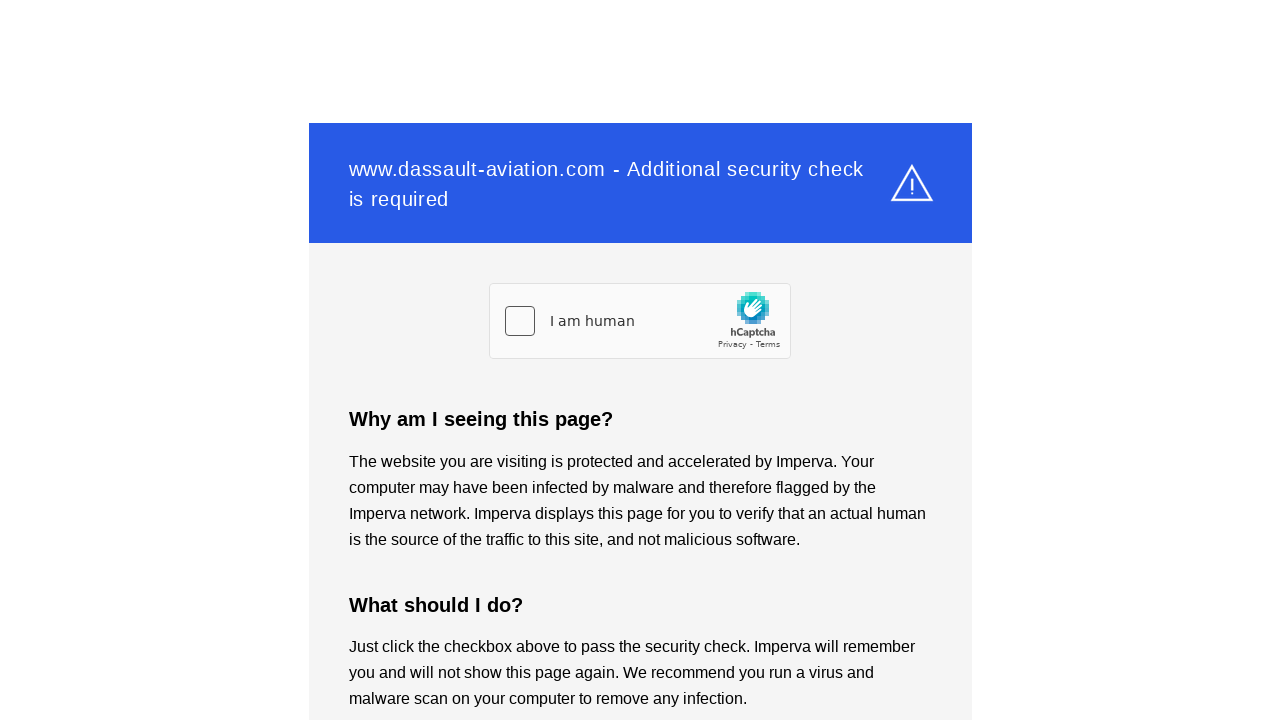

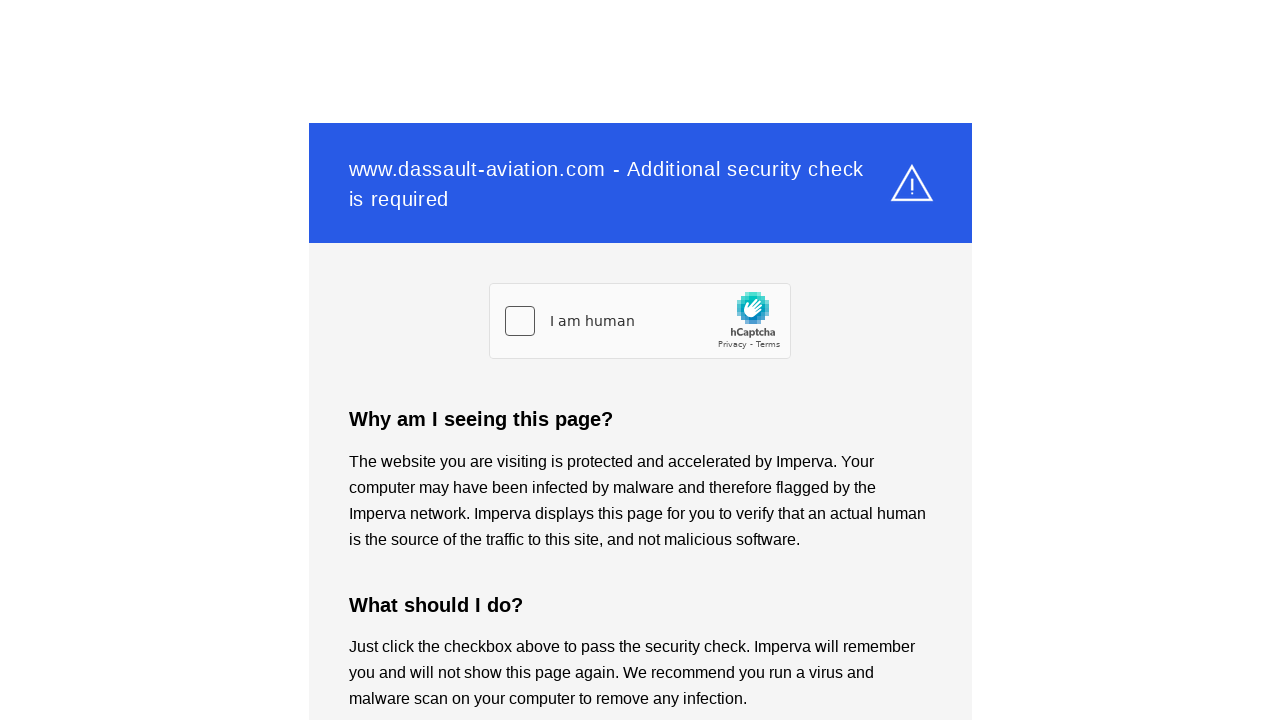